Navigates to the iLovePDF PDF to Word converter page and clicks the file picker button to initiate file upload dialog

Starting URL: https://www.ilovepdf.com/pdf_to_word

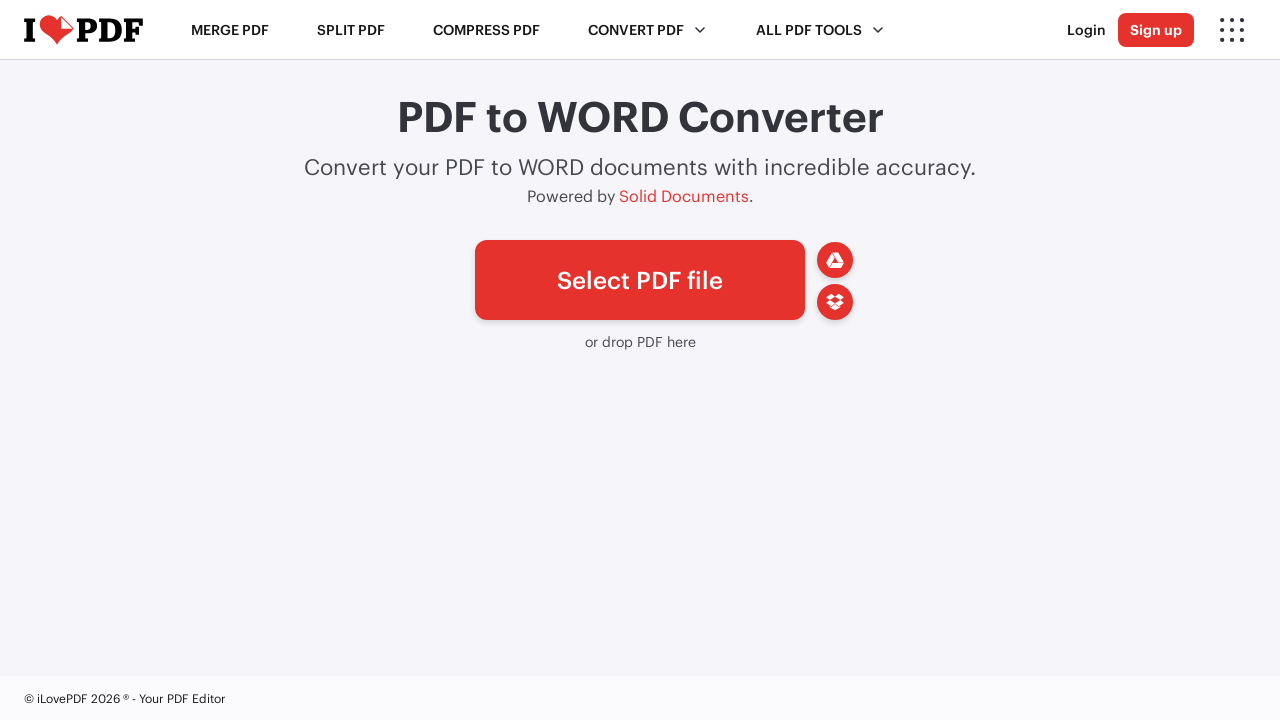

Clicked file picker button to initiate file upload dialog on iLovePDF PDF to Word converter page at (640, 280) on #pickfiles
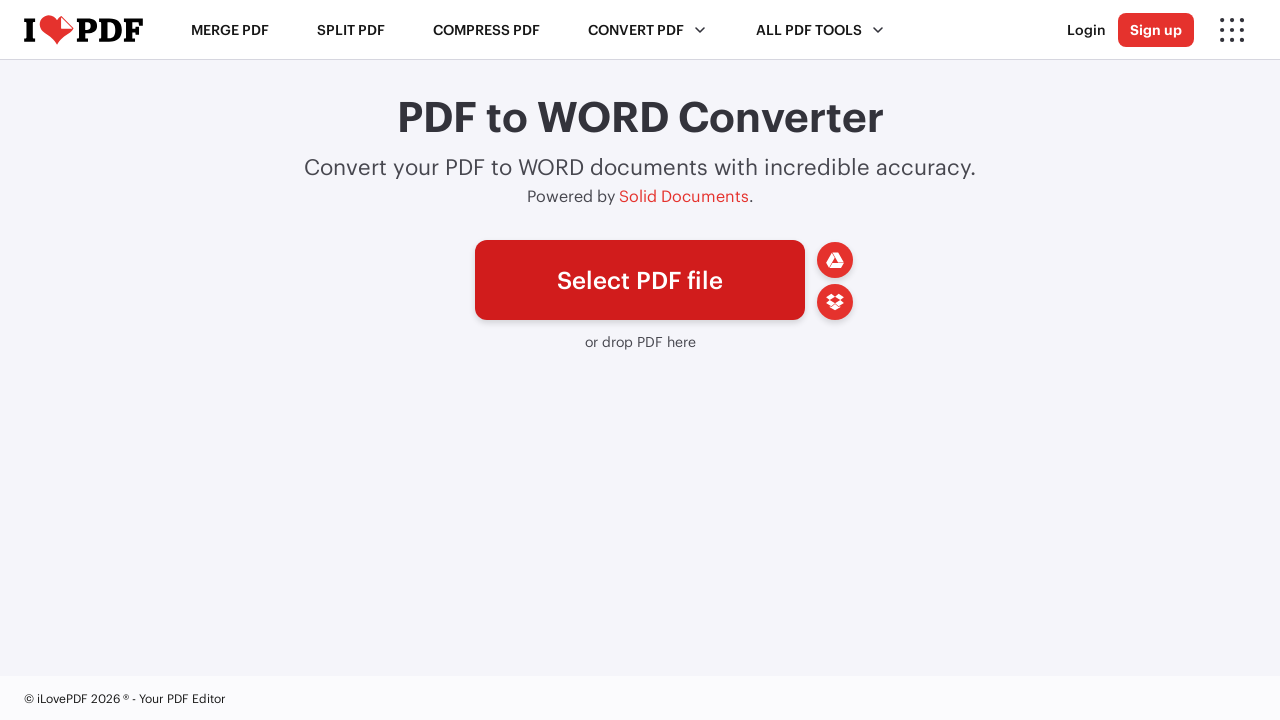

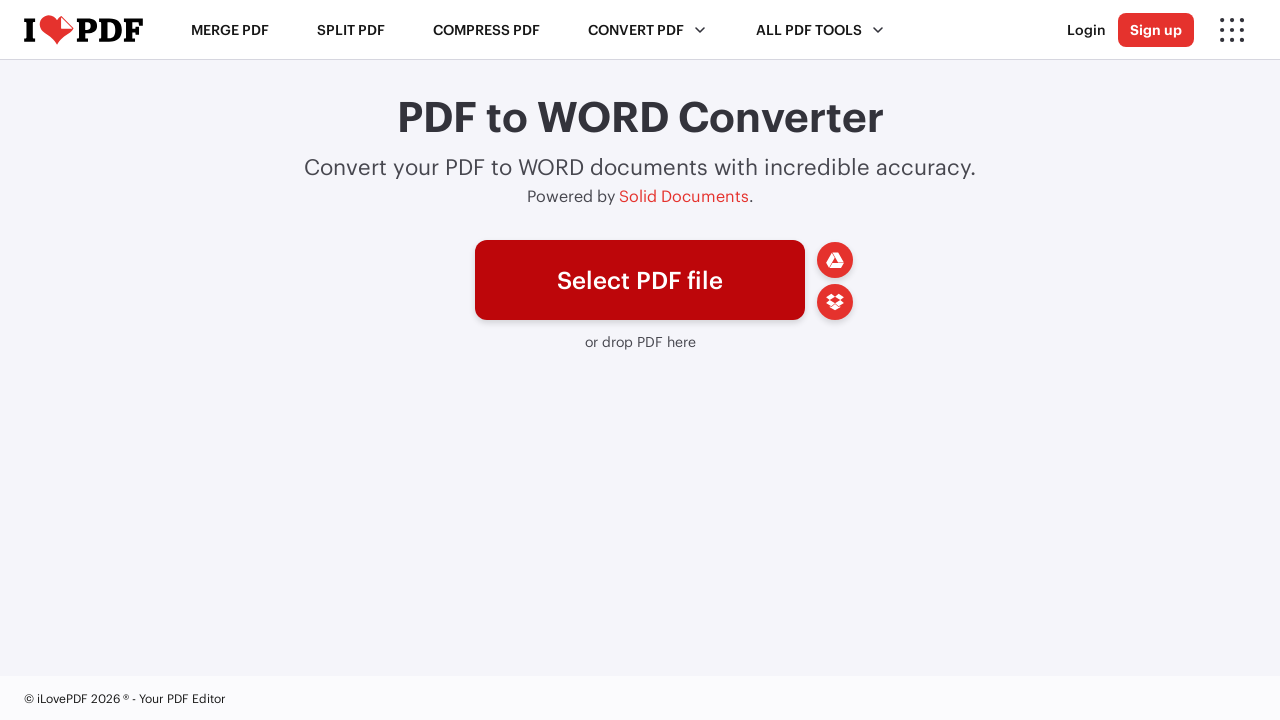